Navigates to a tutorial page and clicks a button to test basic clicking functionality

Starting URL: http://qxf2.com/selenium-tutorial-main

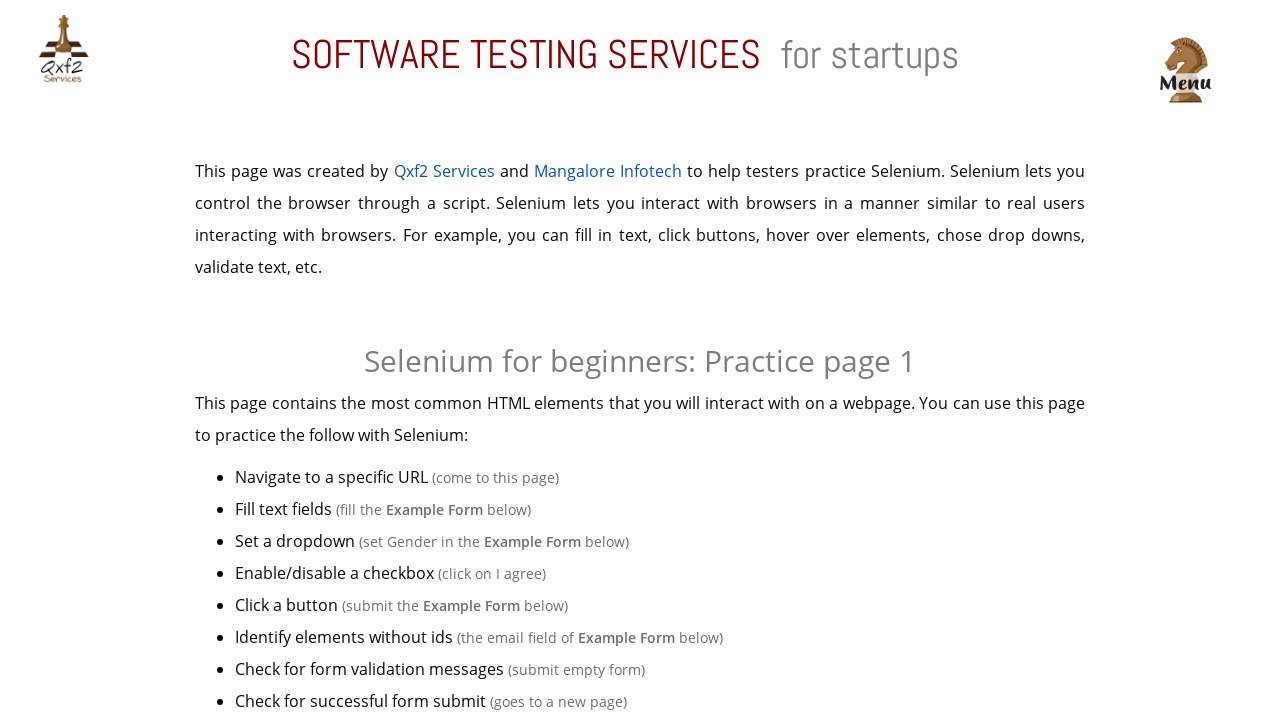

Navigated to tutorial page at http://qxf2.com/selenium-tutorial-main
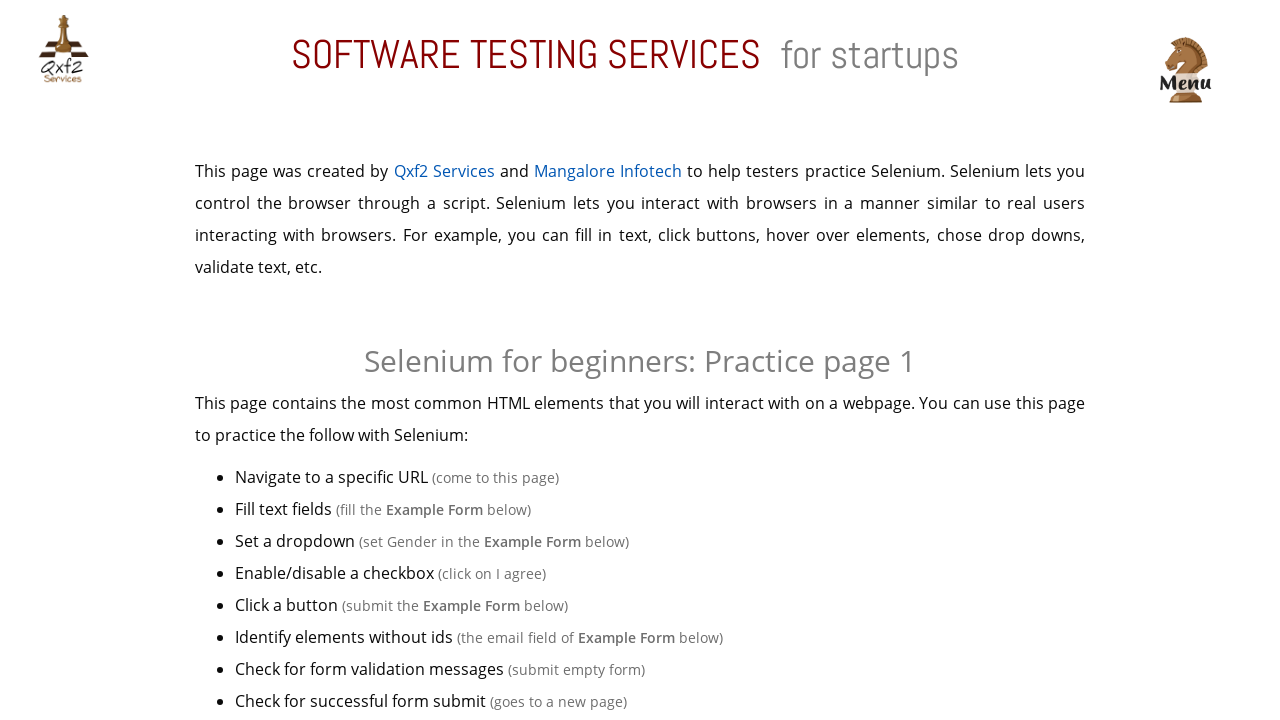

Clicked the 'Click me!' button at (640, 360) on xpath=//button[text()='Click me!']
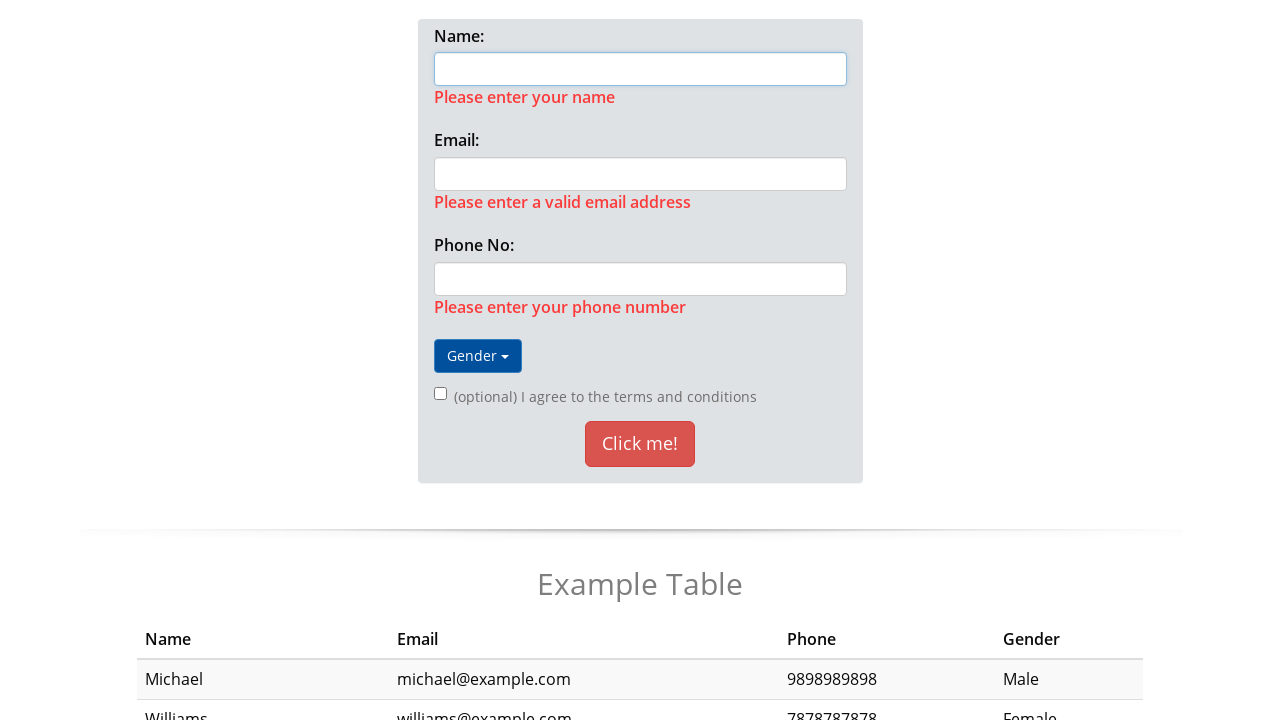

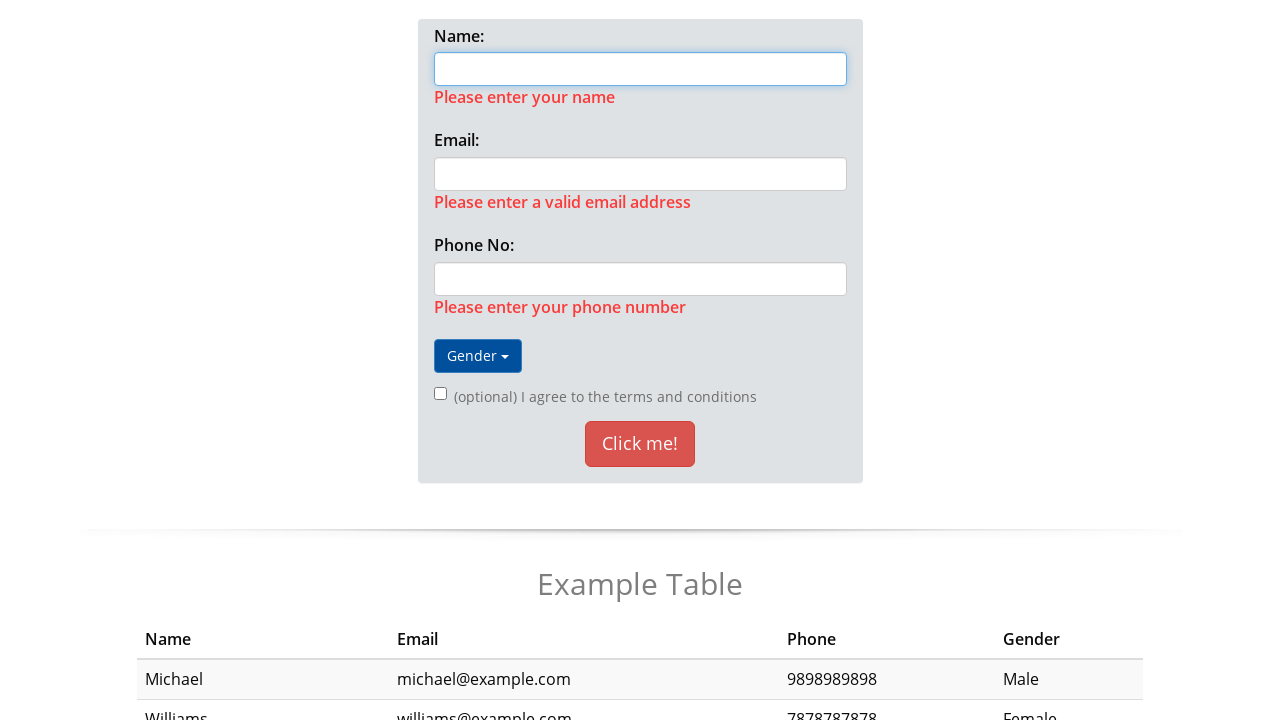